Tests radio button functionality by iterating through and clicking each radio button in a group

Starting URL: http://www.echoecho.com/htmlforms10.htm

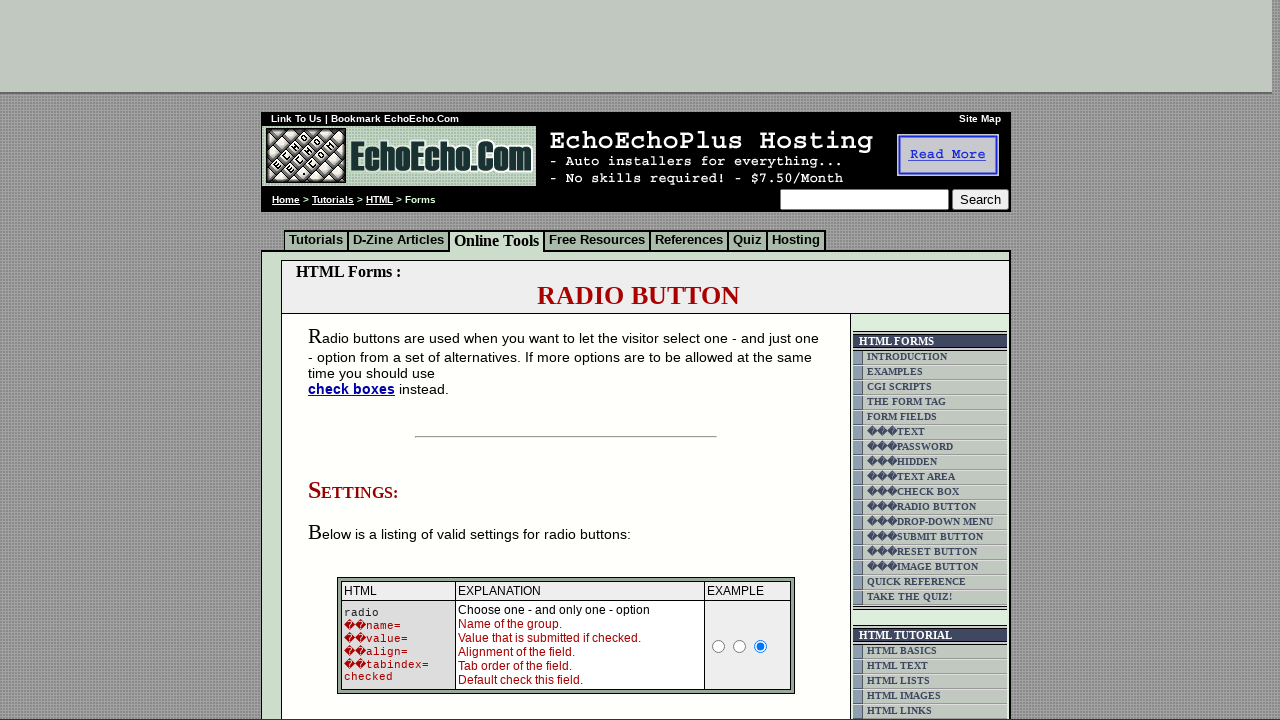

Located radio button container block
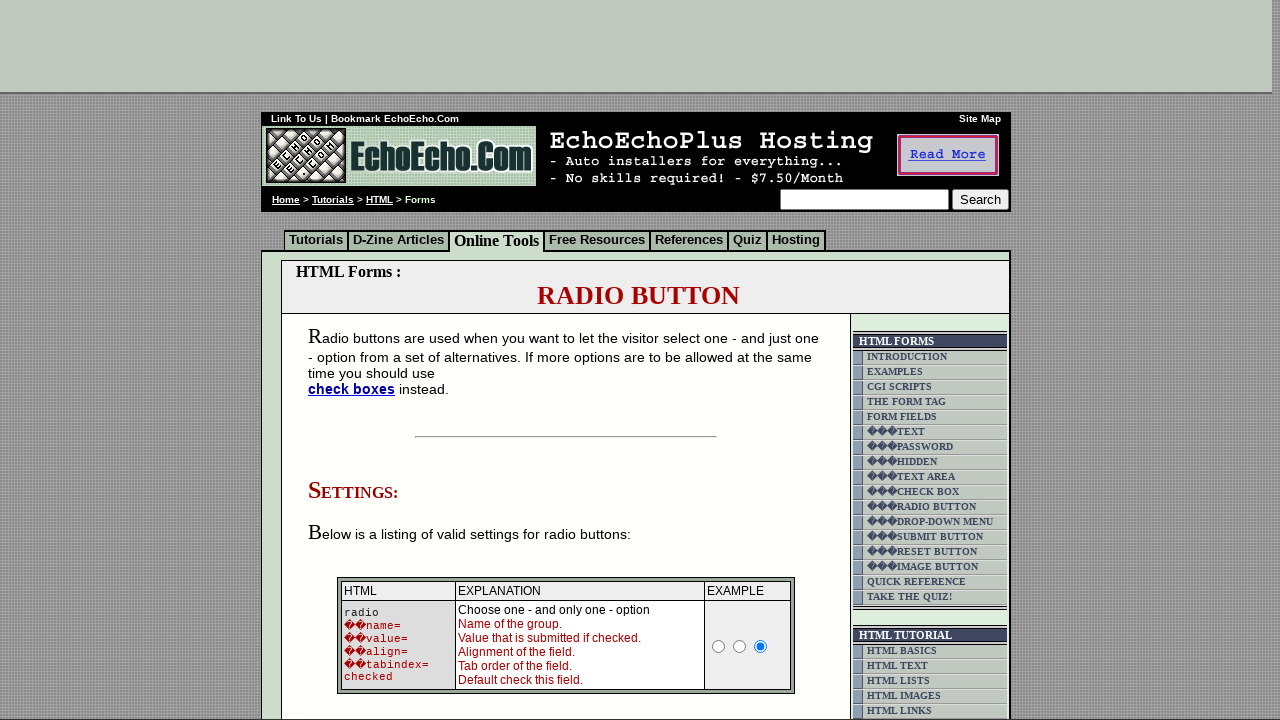

Located all radio buttons with name 'group1'
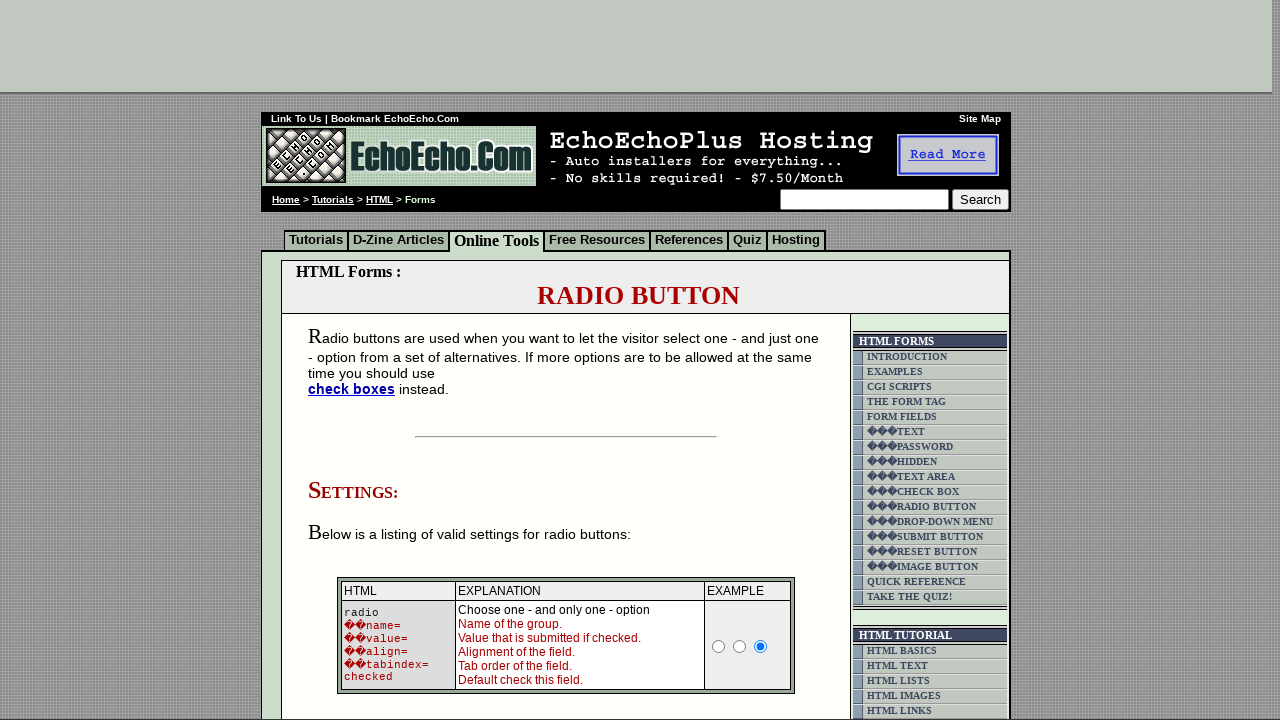

Radio button group contains 3 buttons
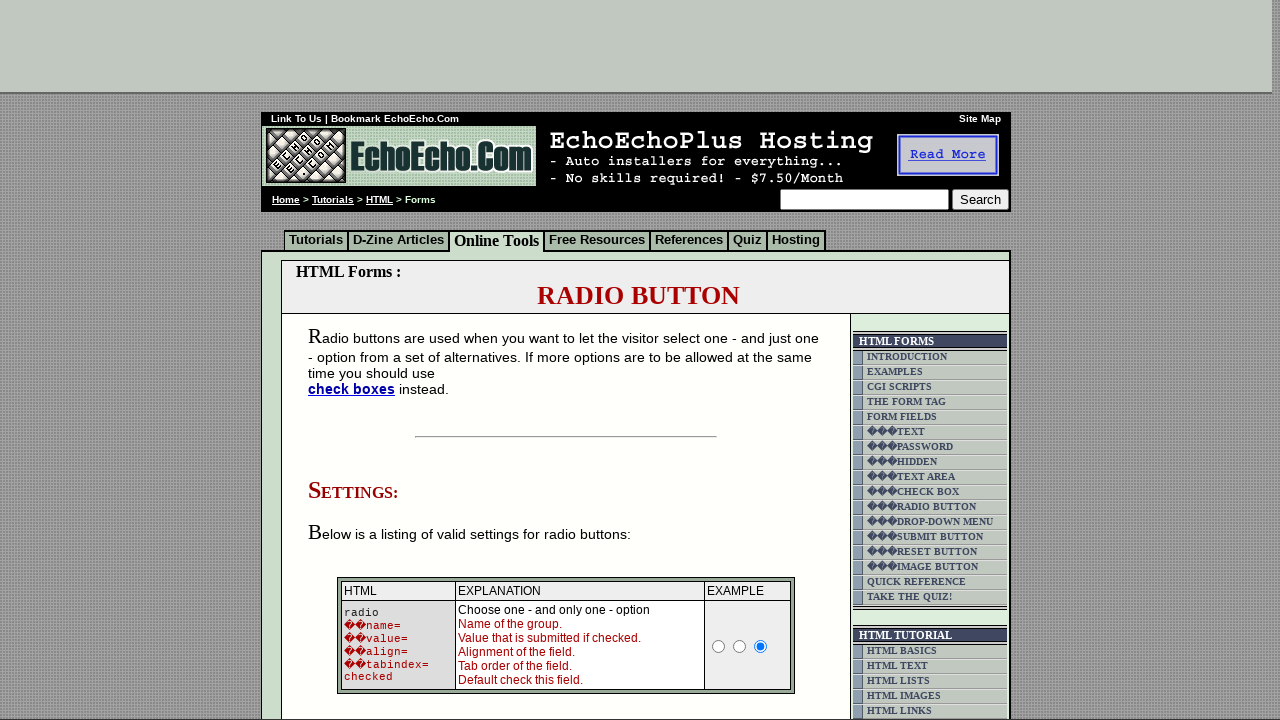

Clicked radio button 1 of 3 at (356, 360) on xpath=html/body/div[2]/table[9]/tbody/tr/td[4]/table/tbody/tr/td/div/span/form/t
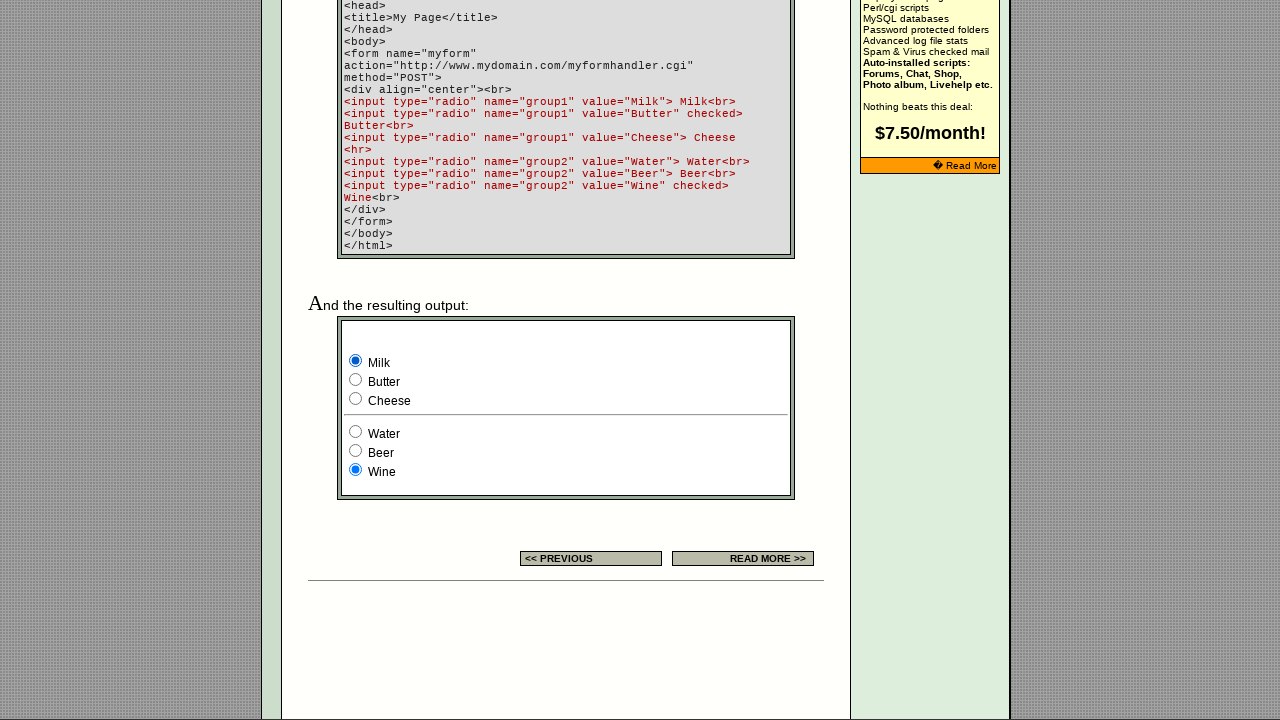

Verified radio button 1 checked state: True
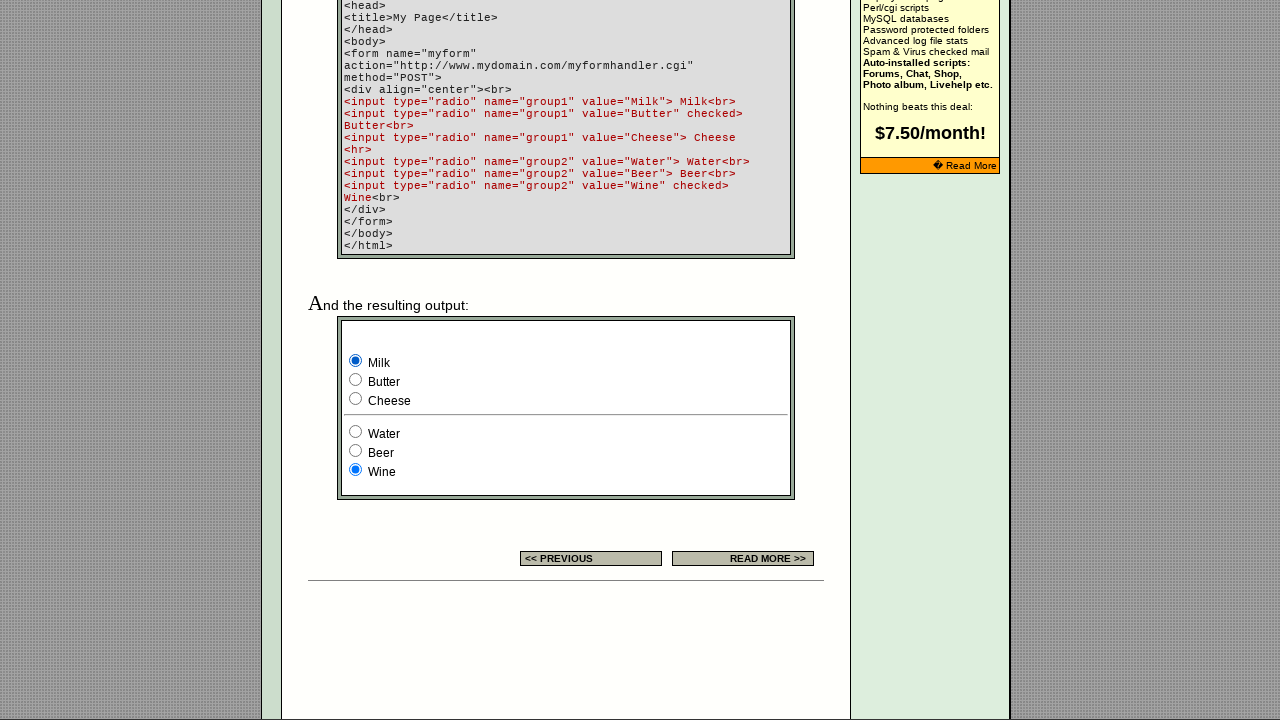

Retrieved value of radio button 1: Milk
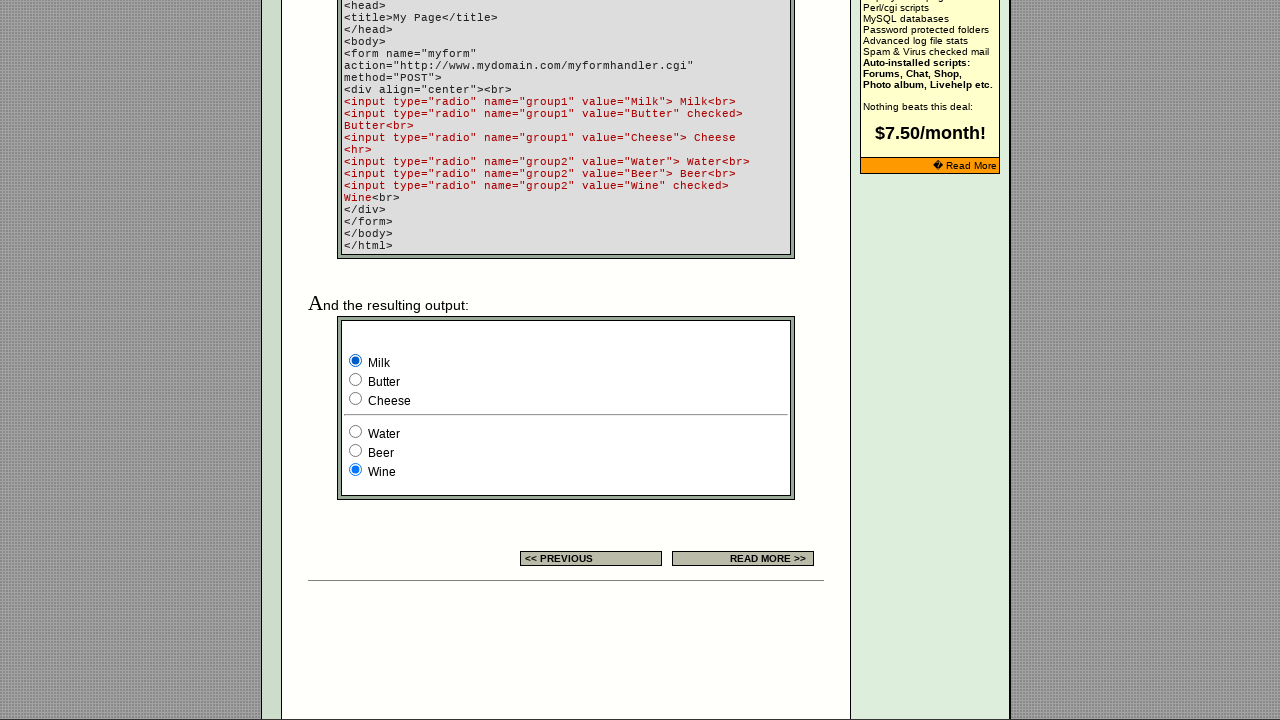

Verified radio button 2 checked state: False
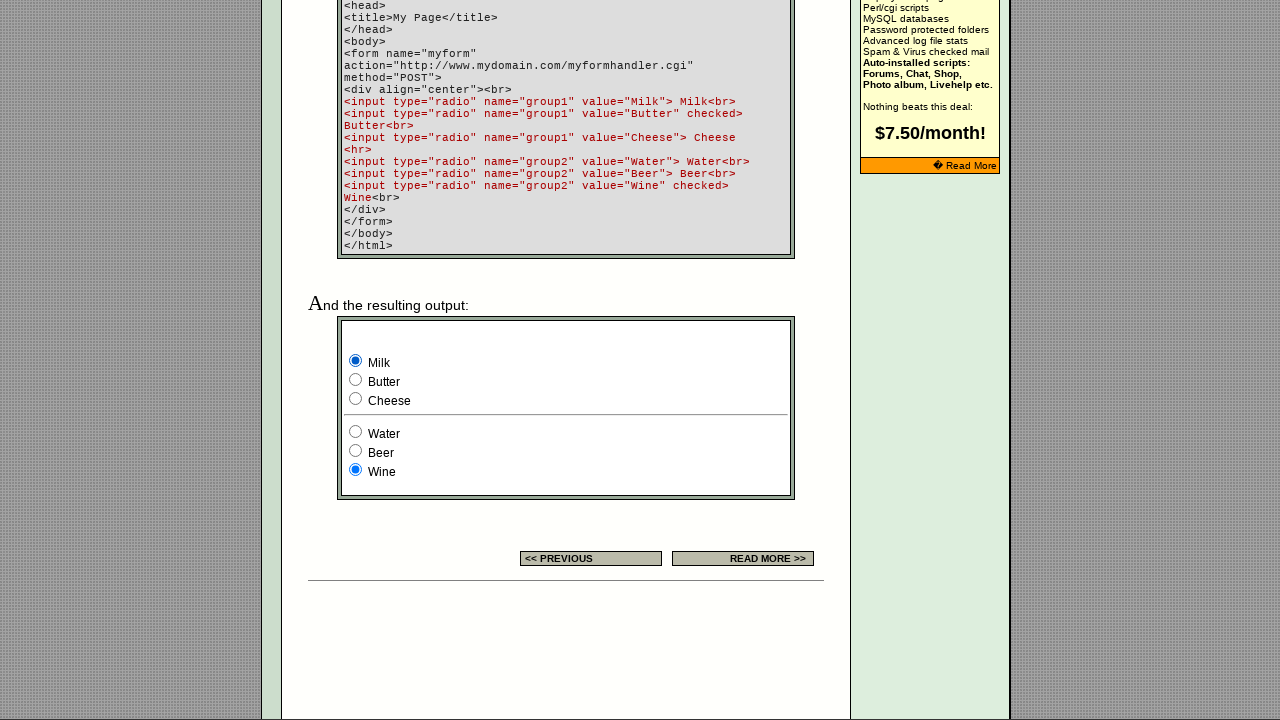

Retrieved value of radio button 2: Butter
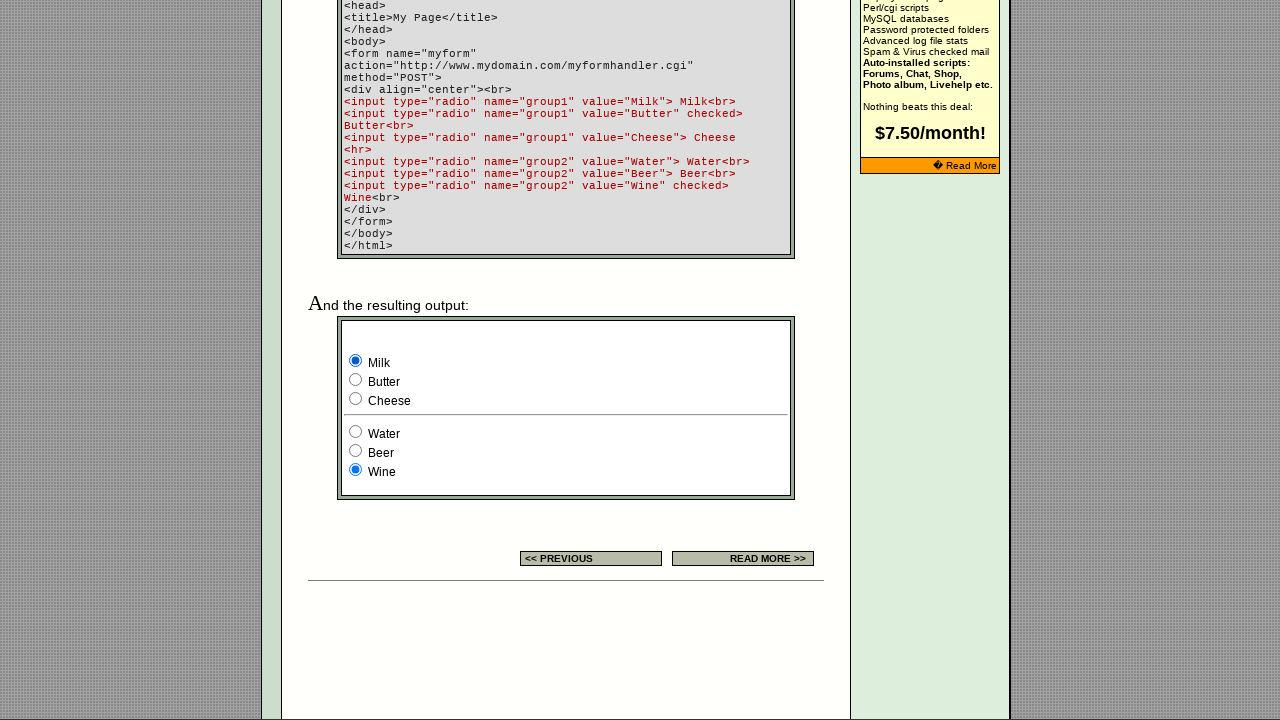

Verified radio button 3 checked state: False
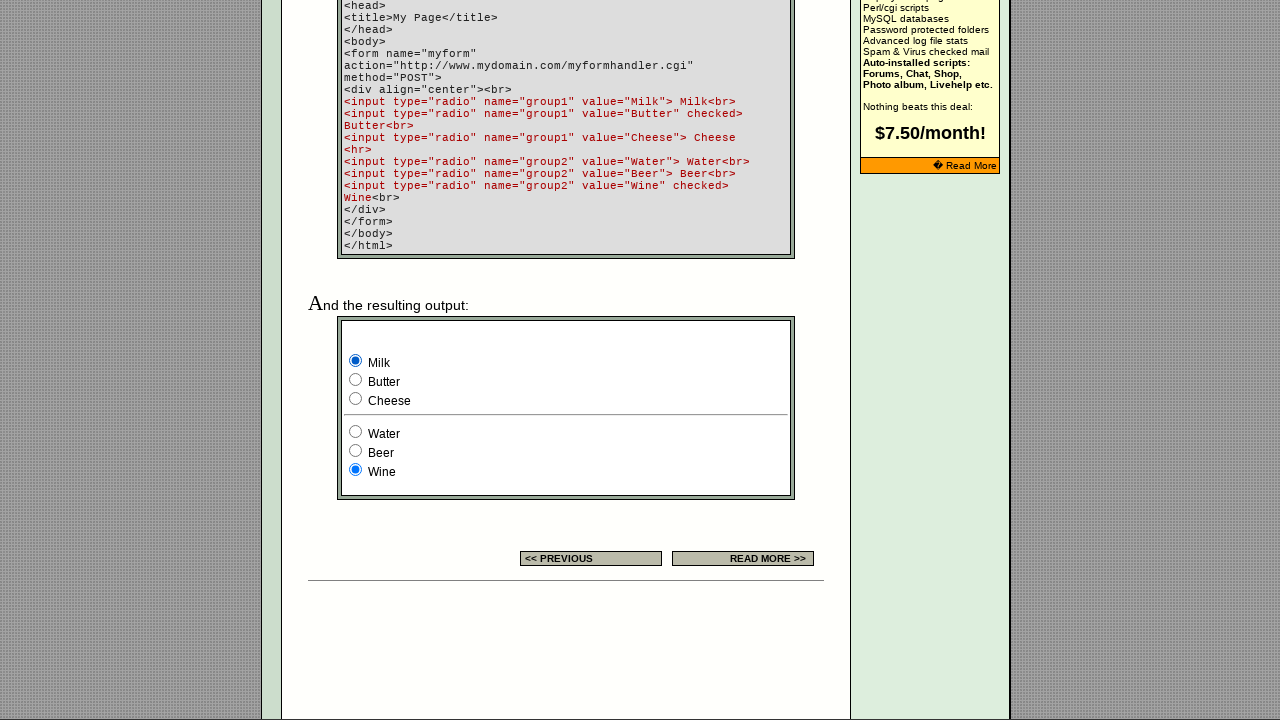

Retrieved value of radio button 3: Cheese
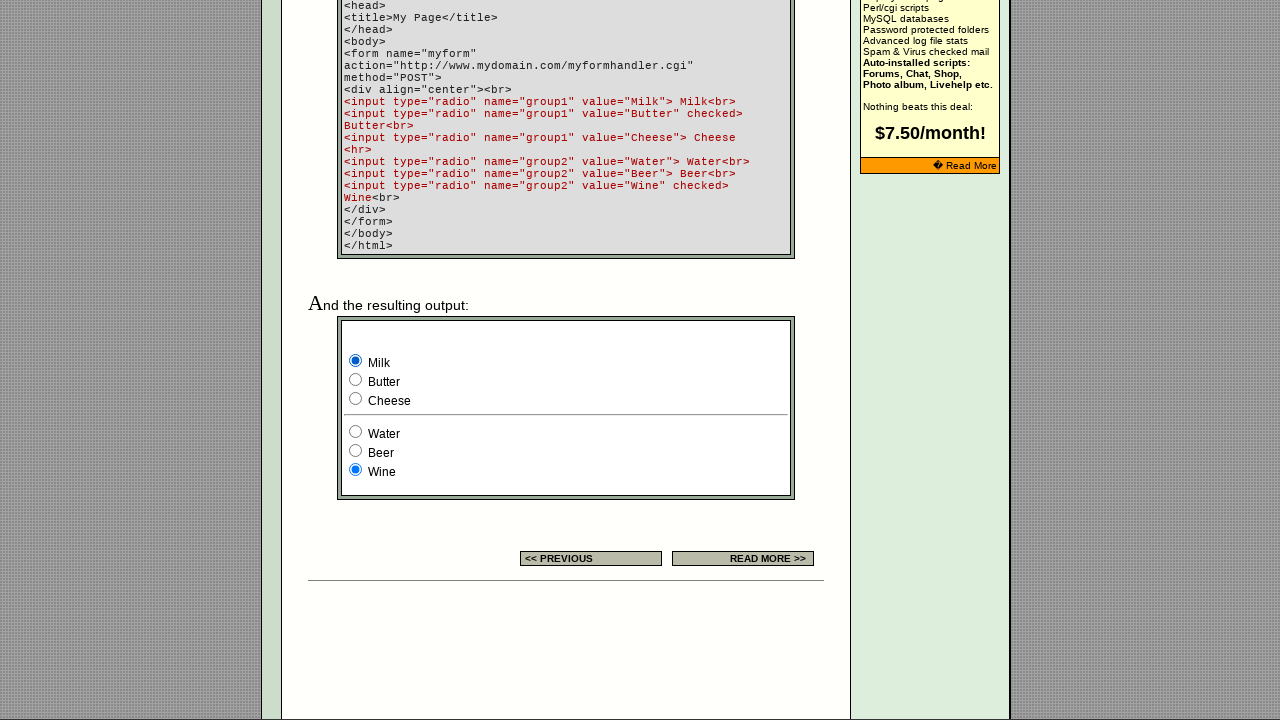

Clicked radio button 2 of 3 at (356, 380) on xpath=html/body/div[2]/table[9]/tbody/tr/td[4]/table/tbody/tr/td/div/span/form/t
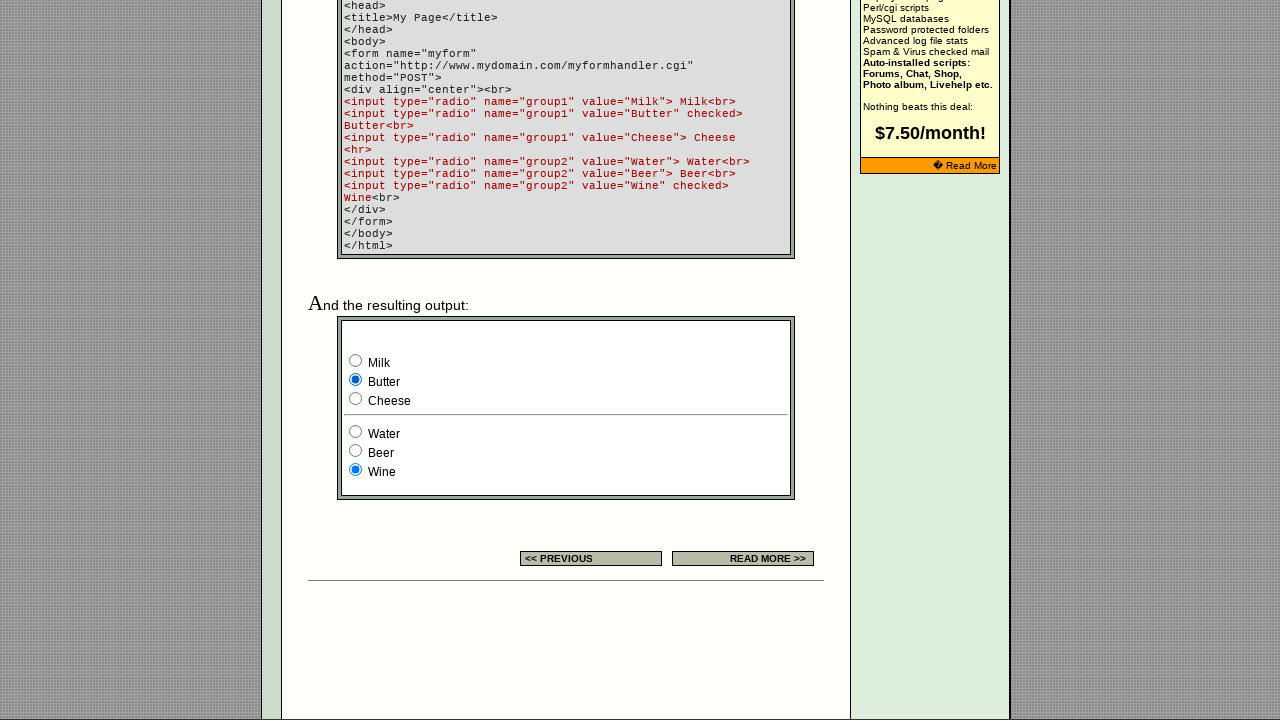

Verified radio button 1 checked state: False
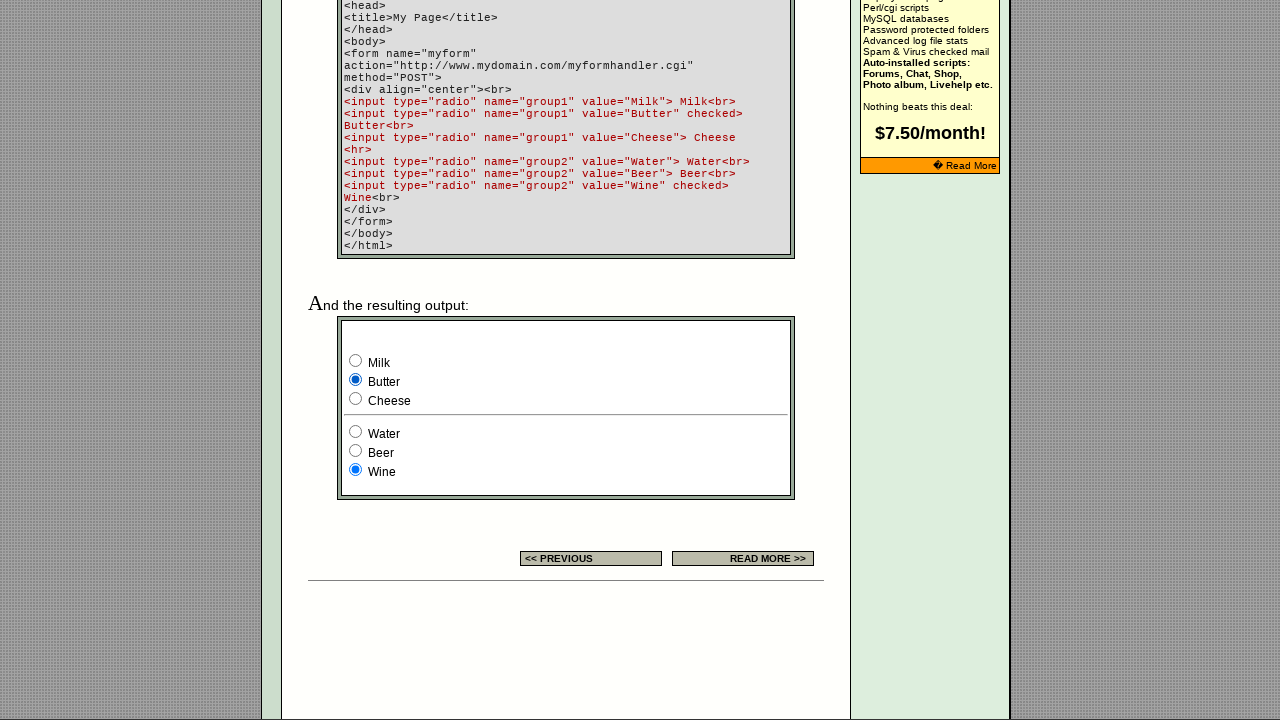

Retrieved value of radio button 1: Milk
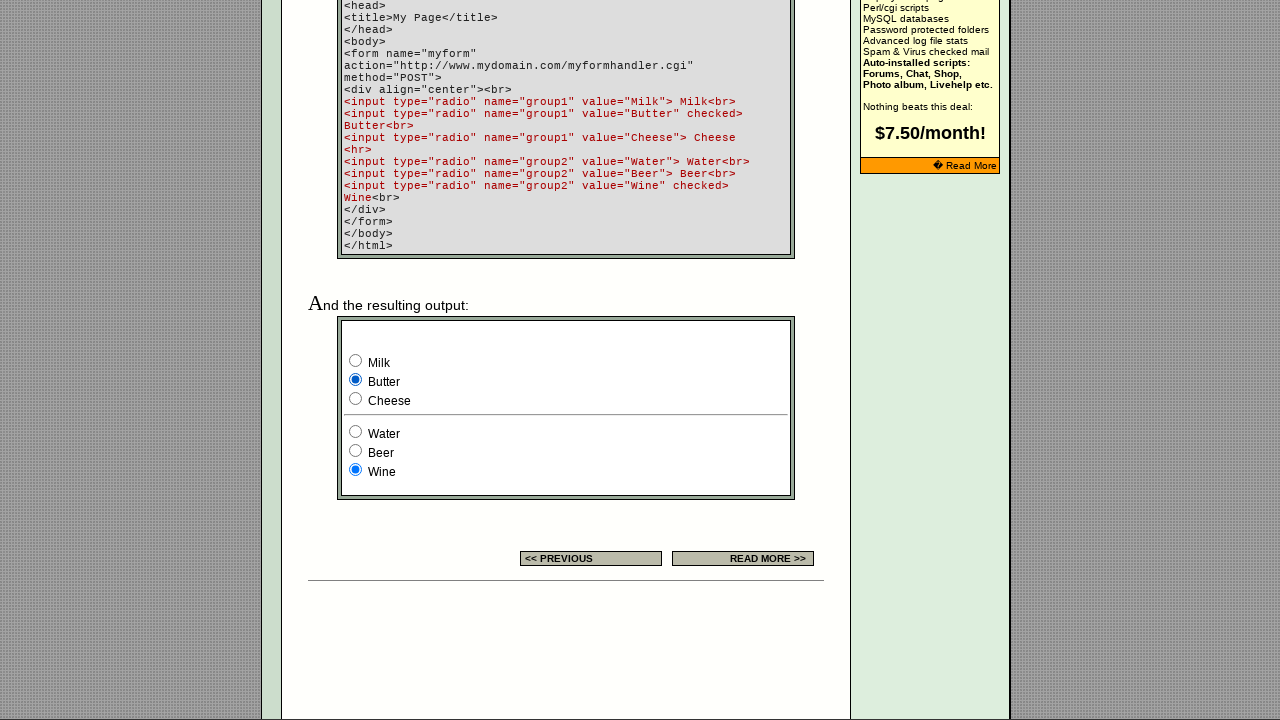

Verified radio button 2 checked state: True
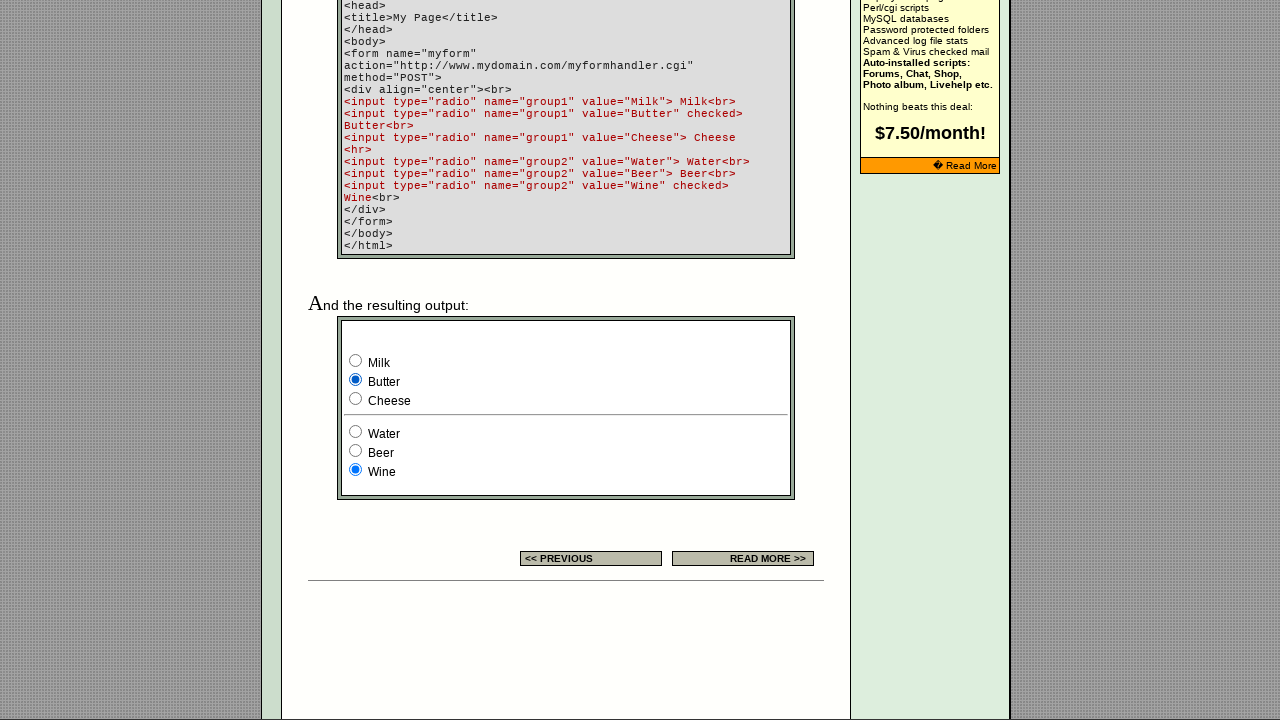

Retrieved value of radio button 2: Butter
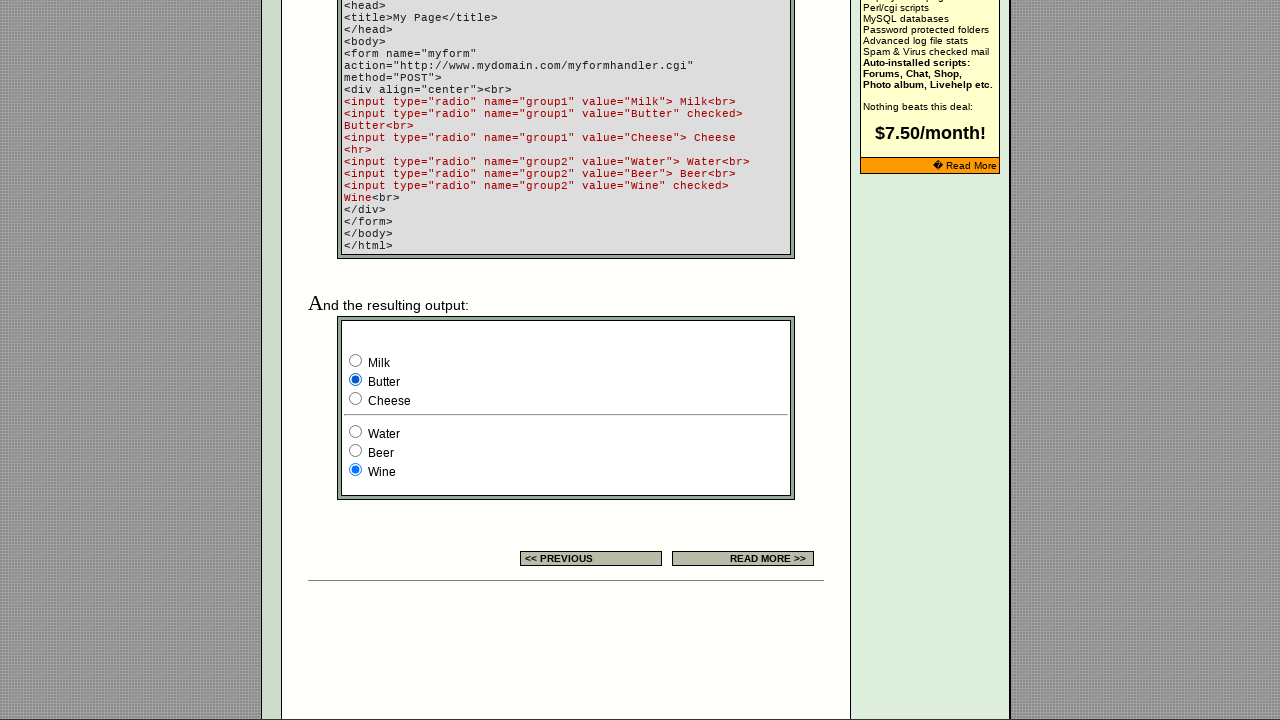

Verified radio button 3 checked state: False
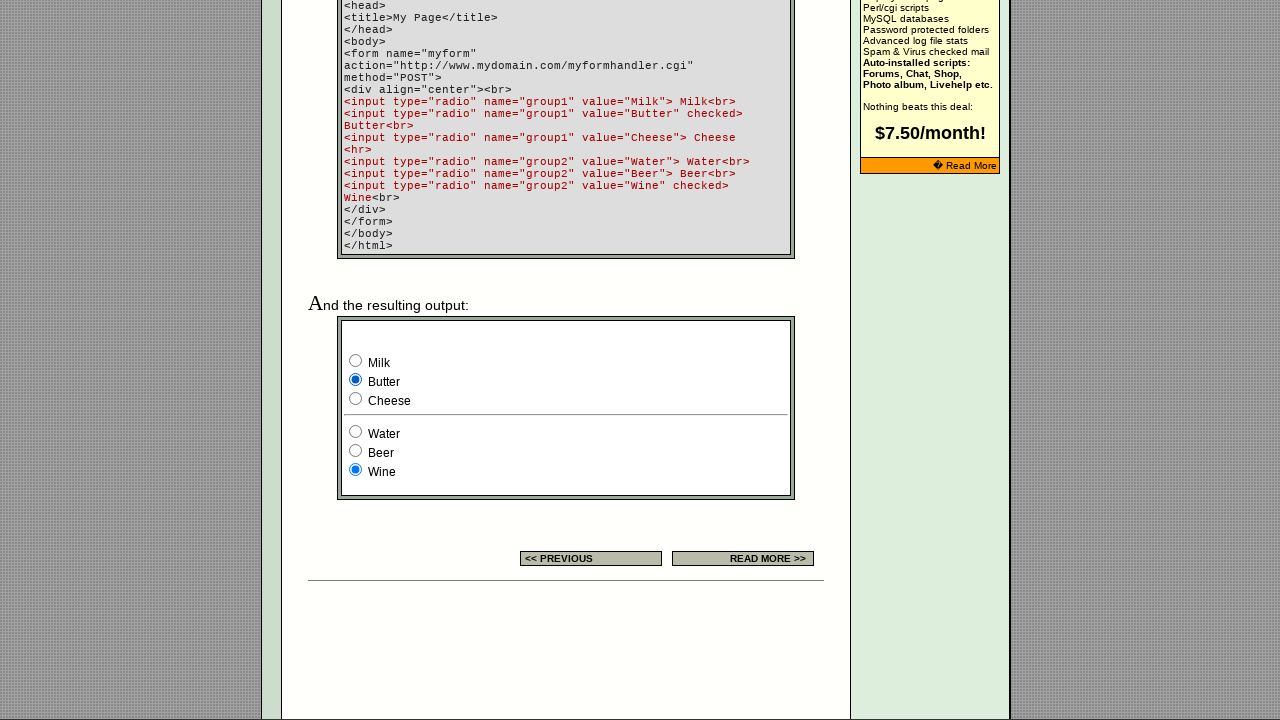

Retrieved value of radio button 3: Cheese
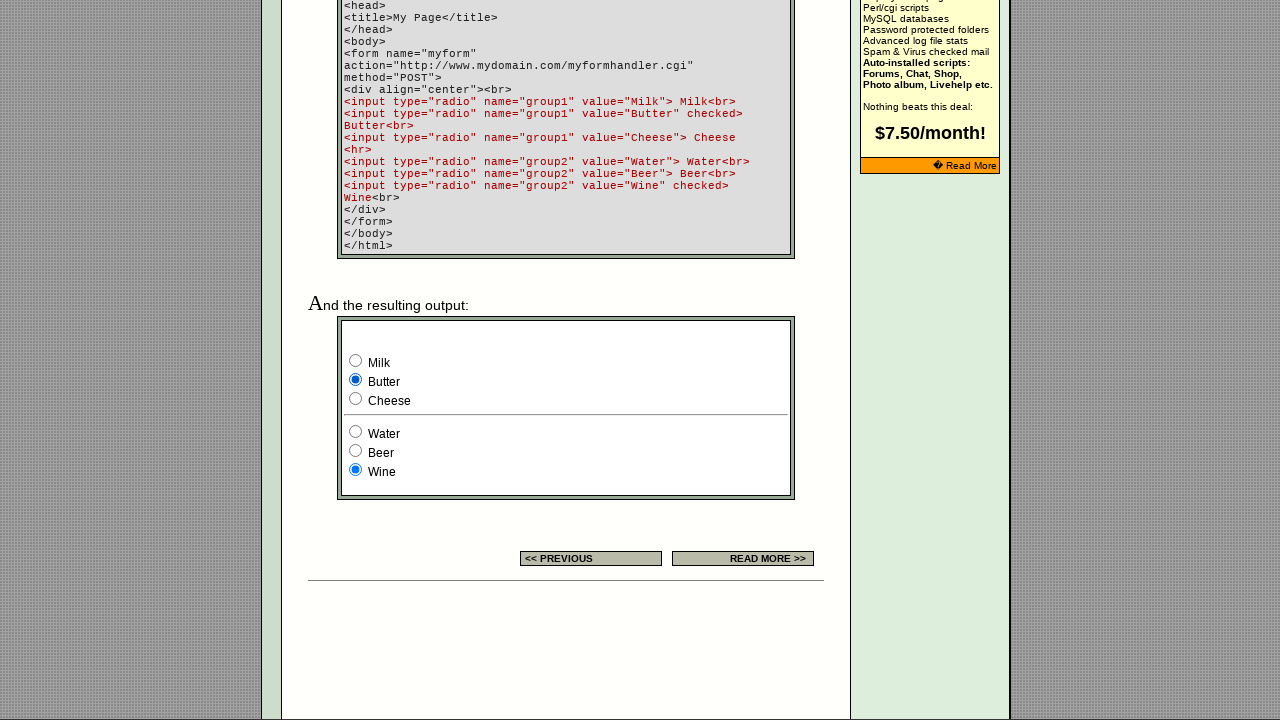

Clicked radio button 3 of 3 at (356, 398) on xpath=html/body/div[2]/table[9]/tbody/tr/td[4]/table/tbody/tr/td/div/span/form/t
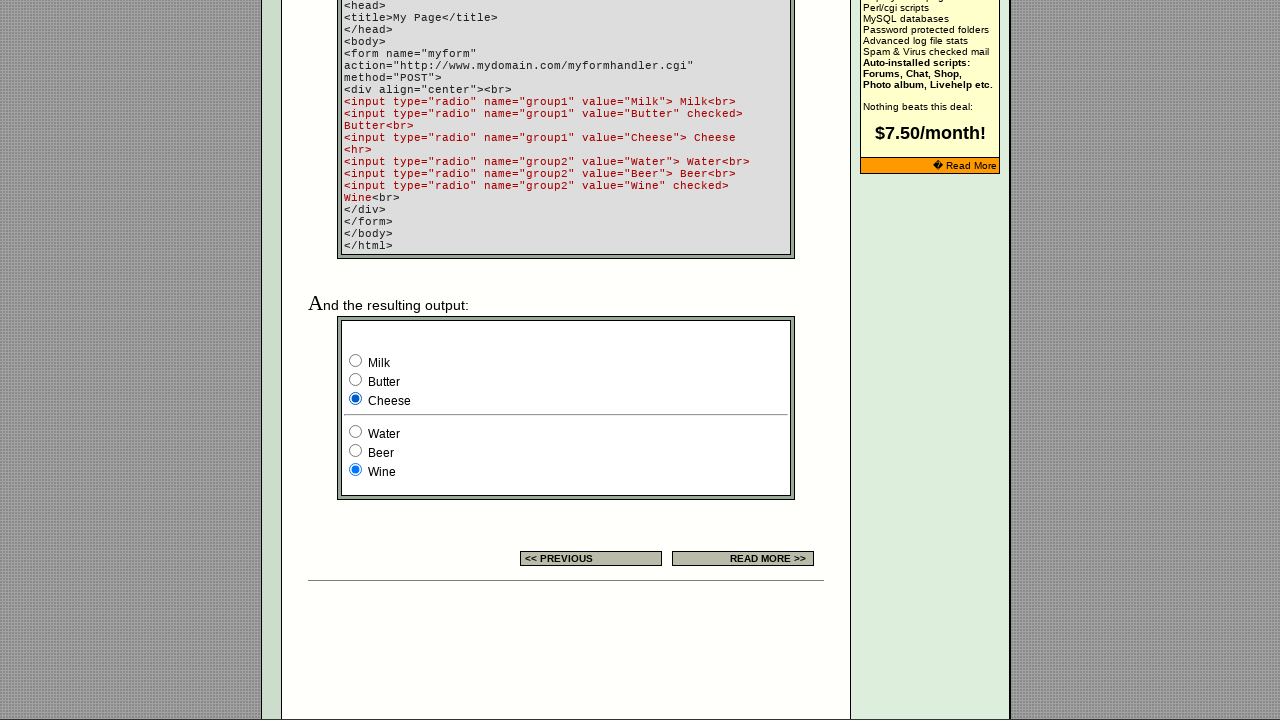

Verified radio button 1 checked state: False
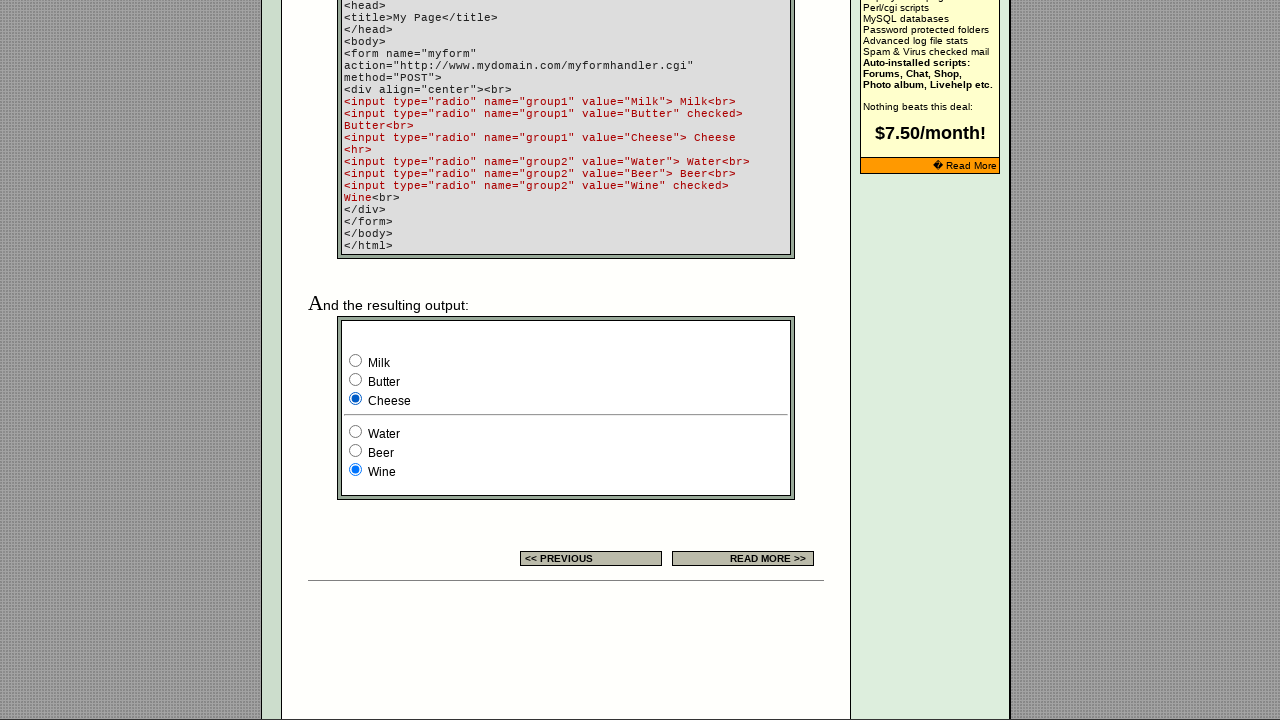

Retrieved value of radio button 1: Milk
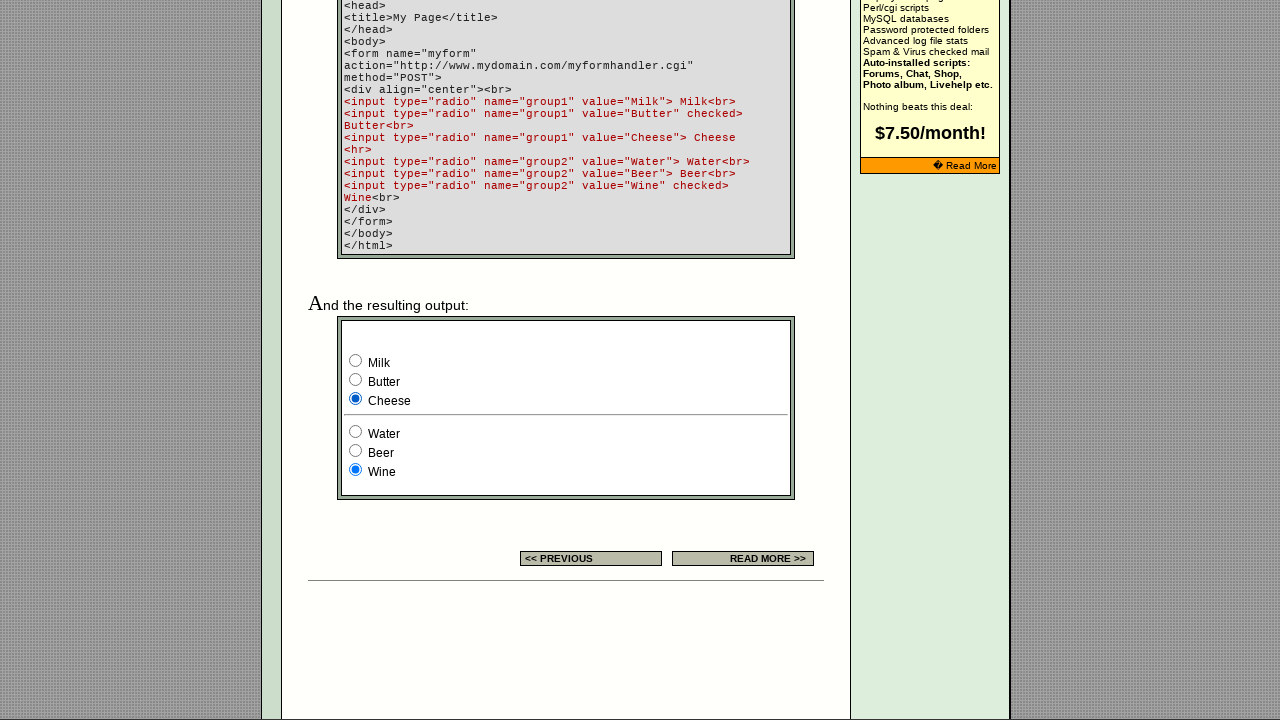

Verified radio button 2 checked state: False
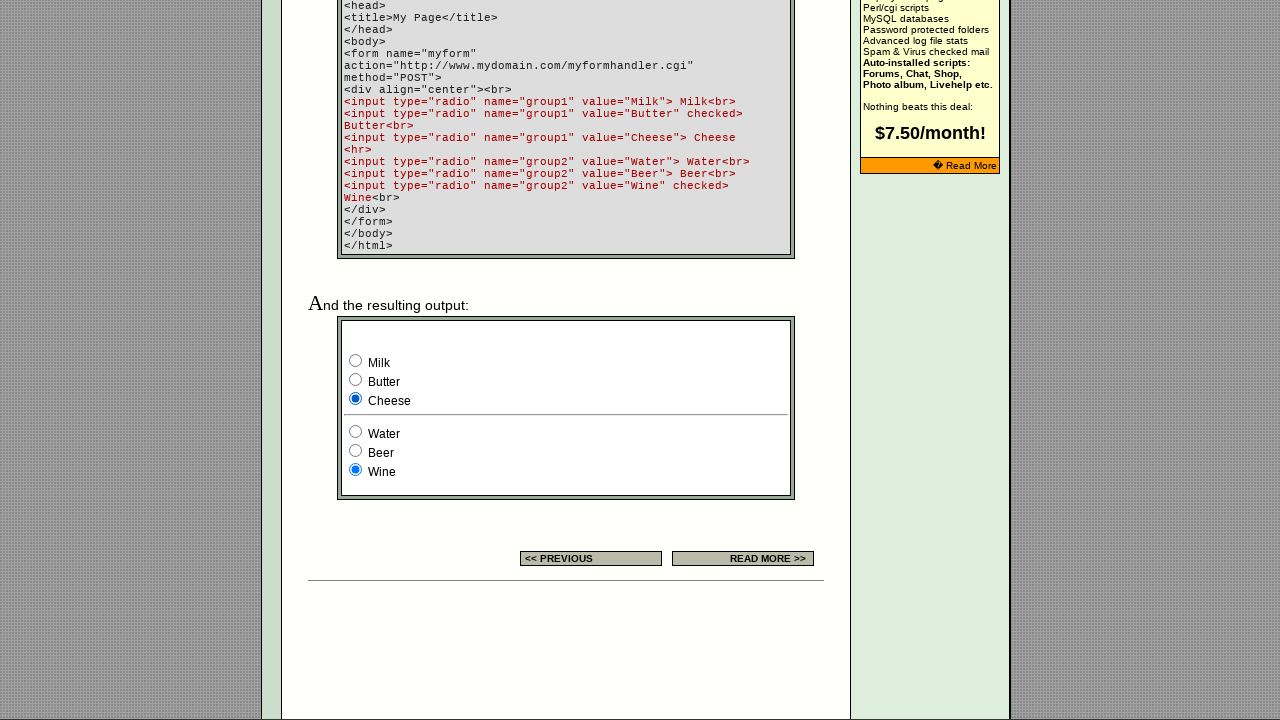

Retrieved value of radio button 2: Butter
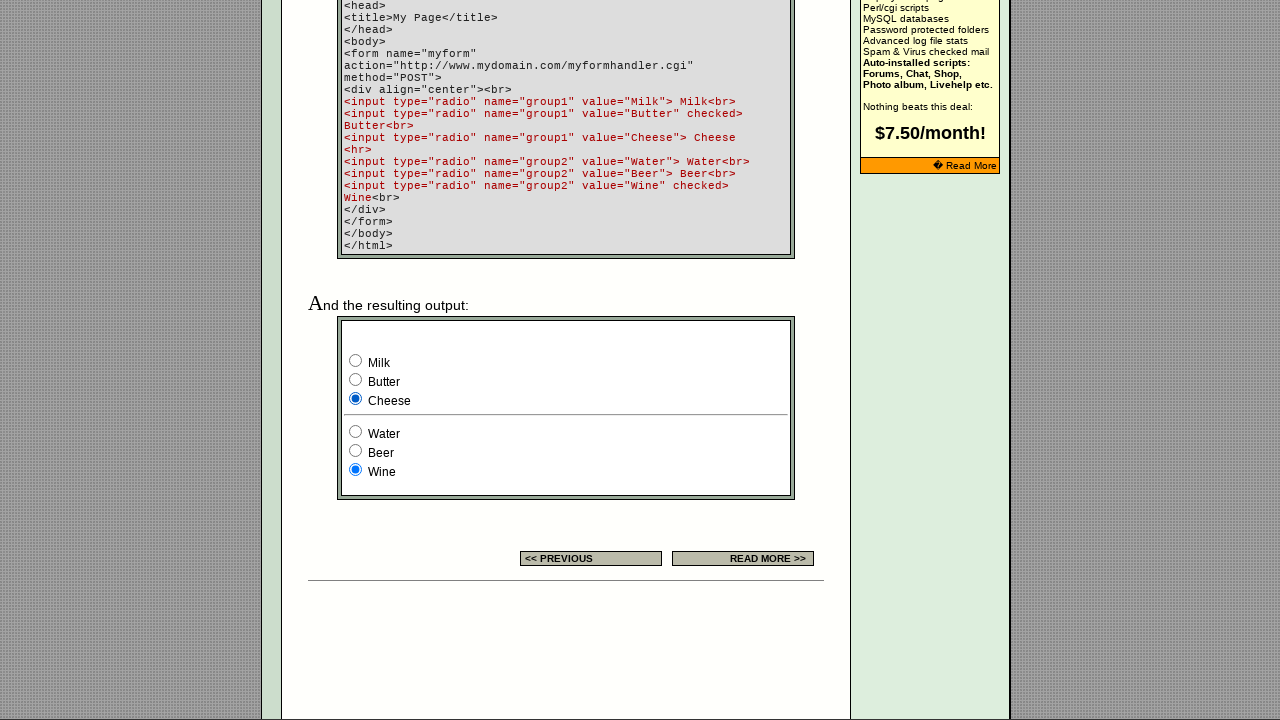

Verified radio button 3 checked state: True
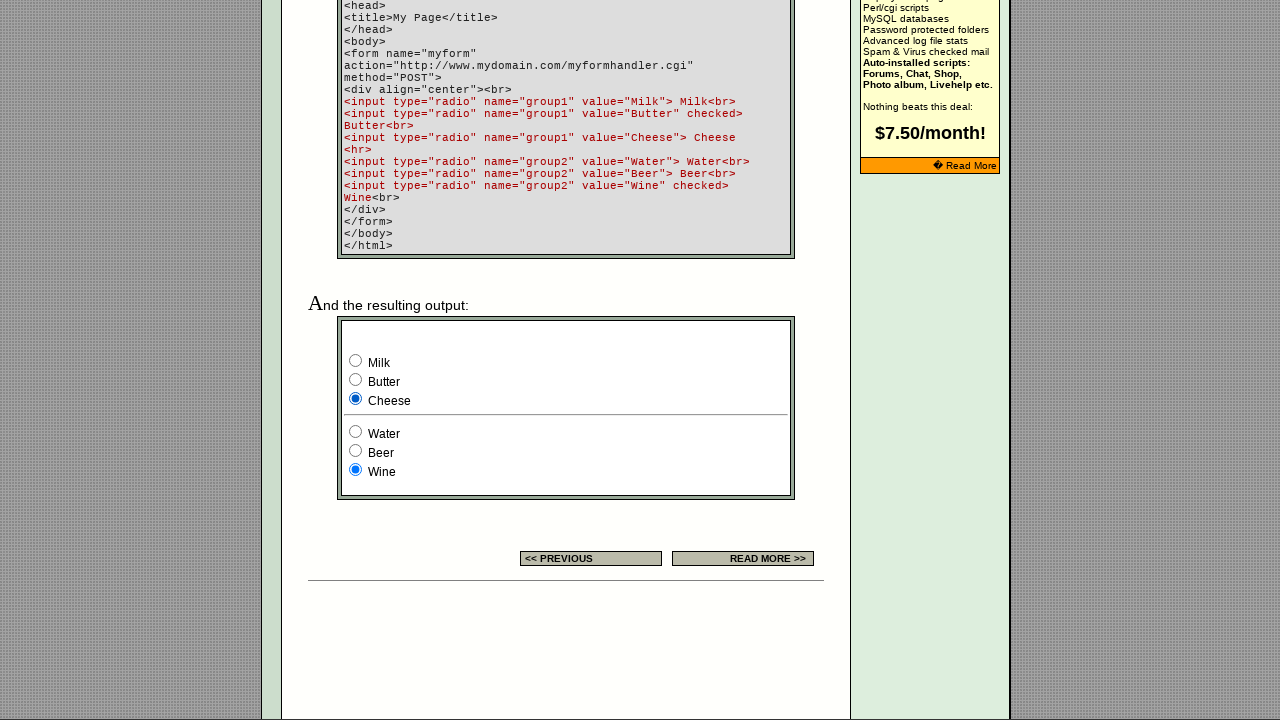

Retrieved value of radio button 3: Cheese
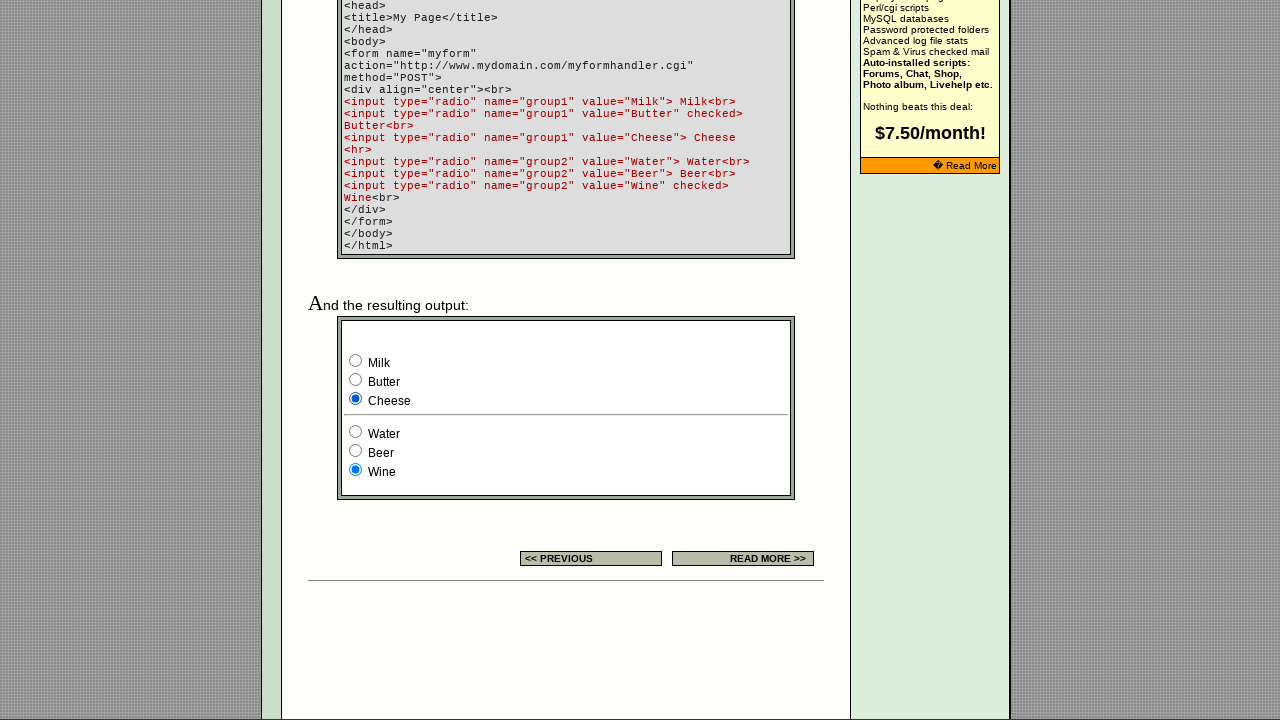

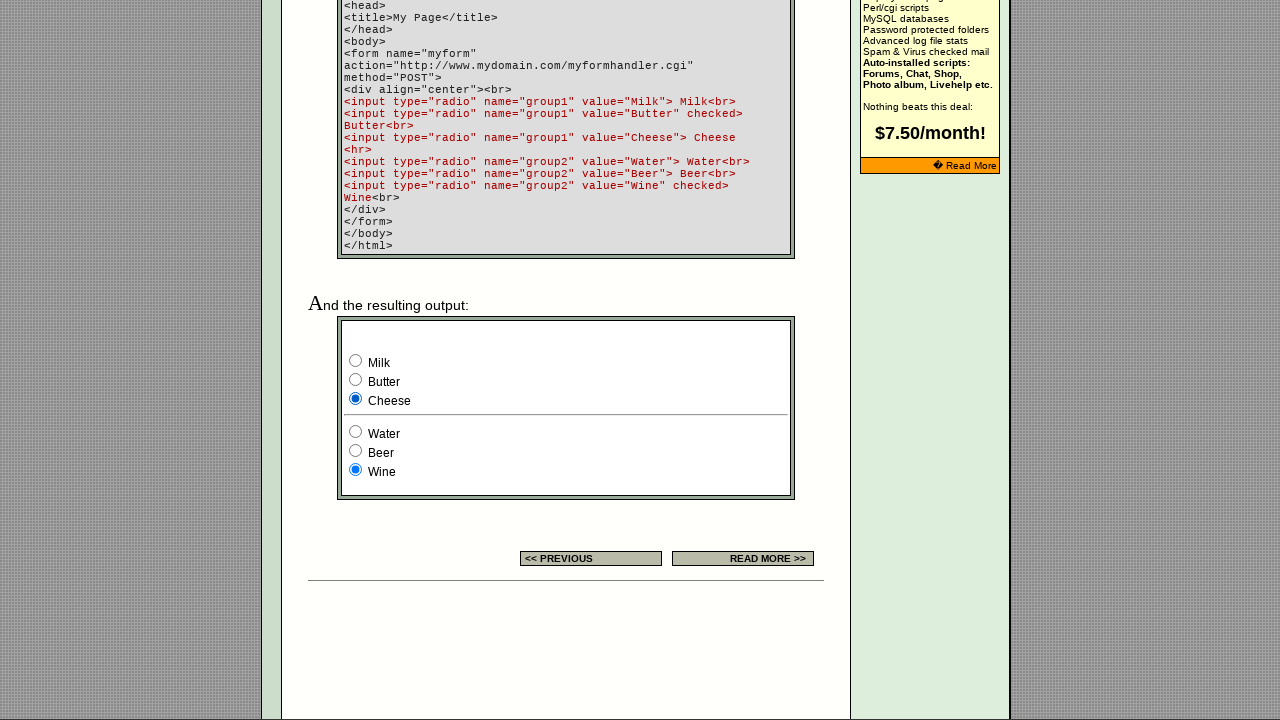